Tests tooltip functionality by hovering over an element and waiting for the tooltip to appear

Starting URL: https://demoqa.com/tool-tips

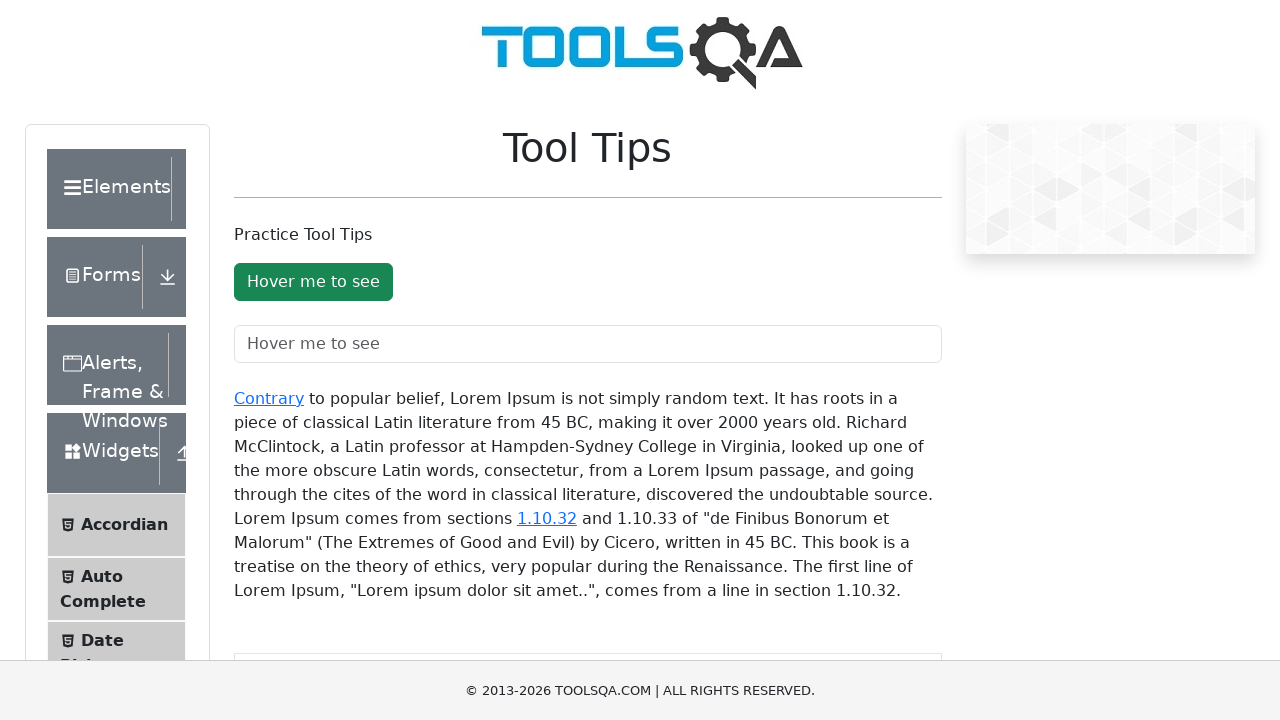

Hovered over tooltip button to trigger tooltip at (313, 282) on #toolTipButton
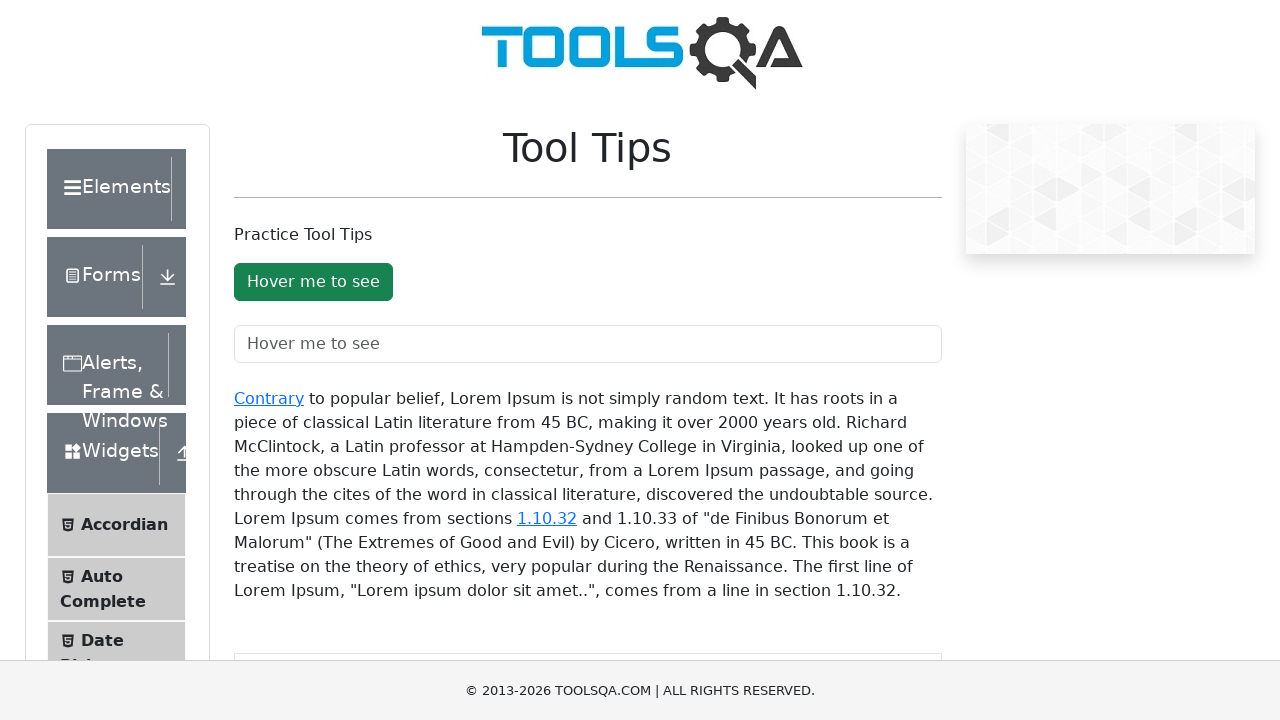

Tooltip appeared and became visible
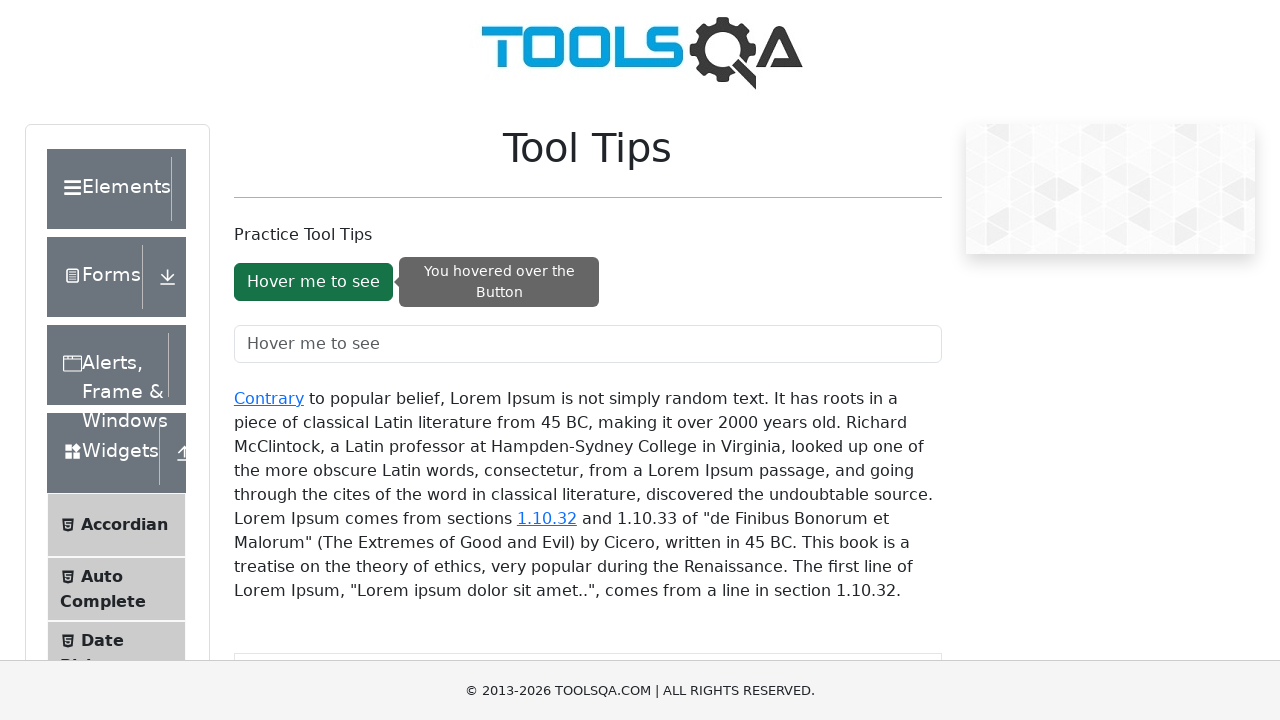

Retrieved tooltip text: 'You hovered over the Button'
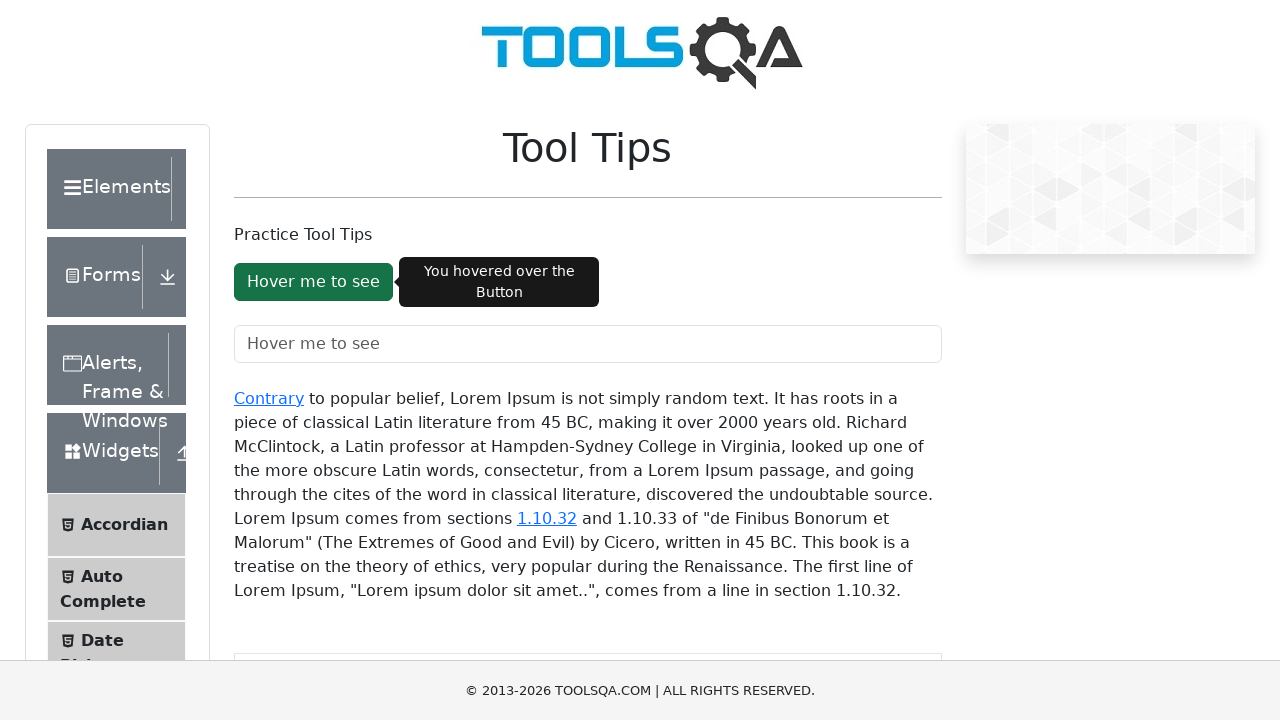

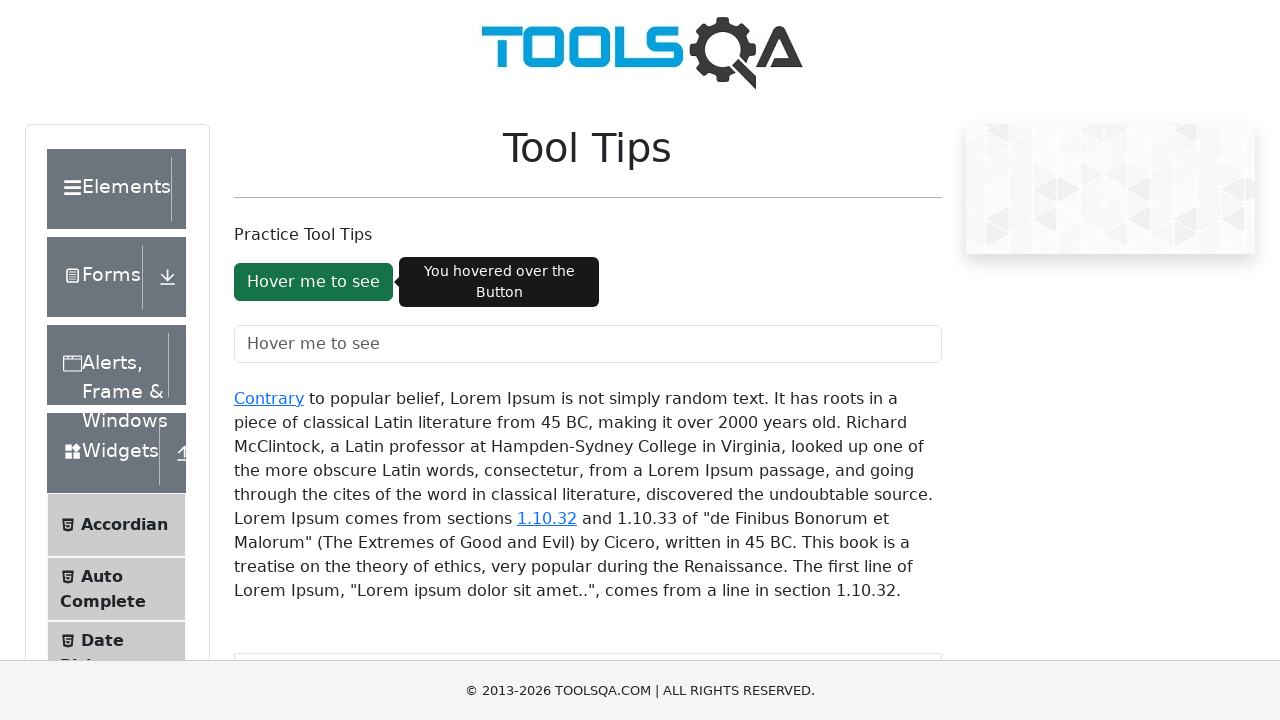